Tests e-commerce checkout flow by searching for products, adding Cashews to cart, and completing the checkout process with country selection

Starting URL: https://rahulshettyacademy.com/seleniumPractise/#/

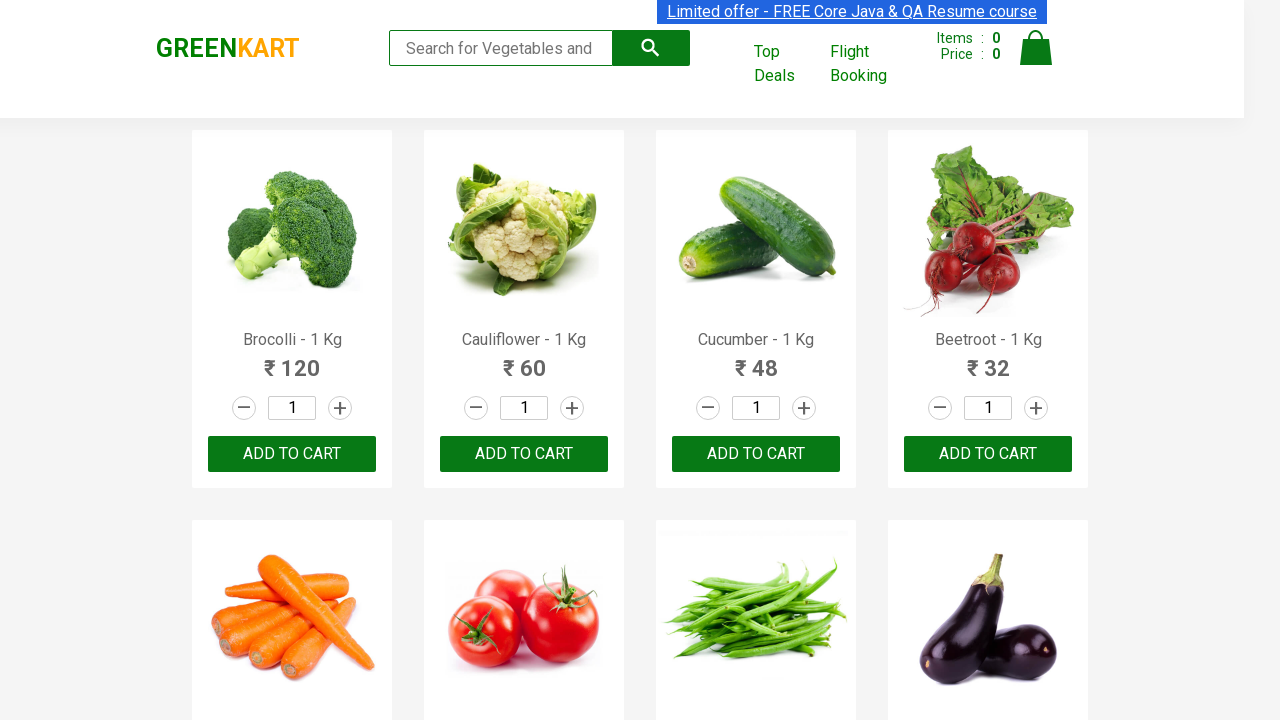

Filled search field with 'ca' to filter products on .search-keyword
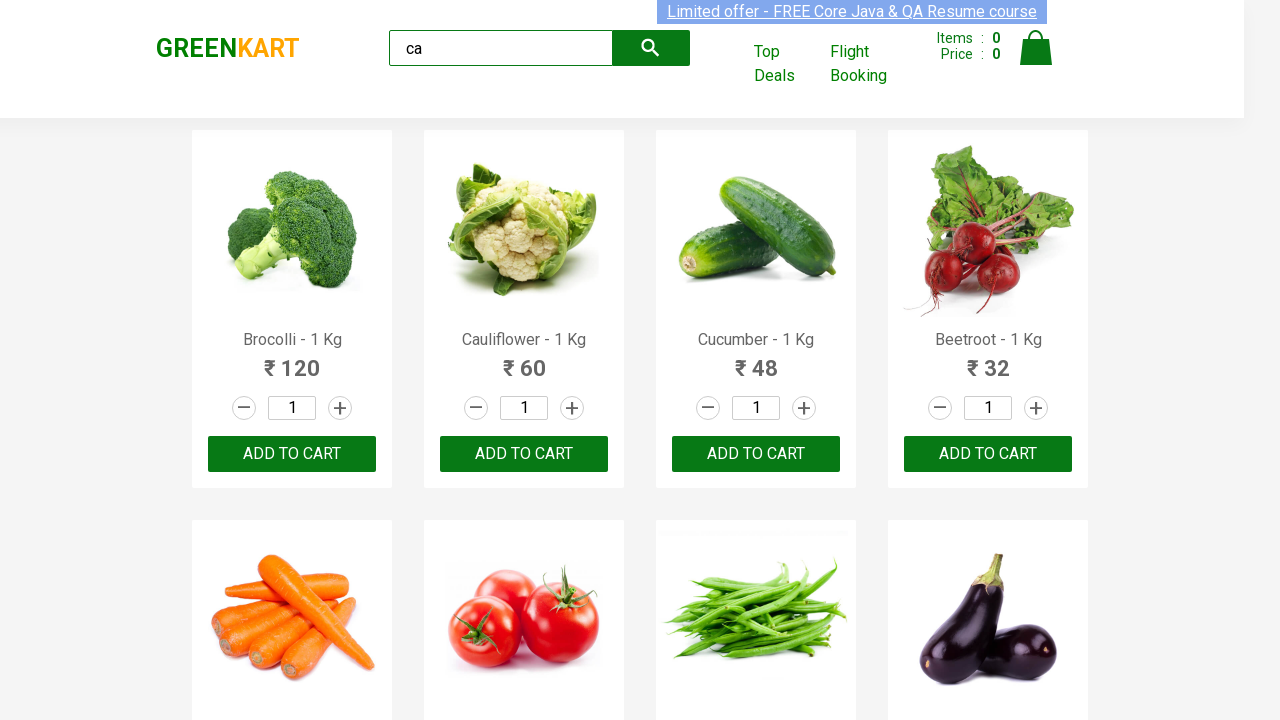

Waited 2 seconds for products to filter
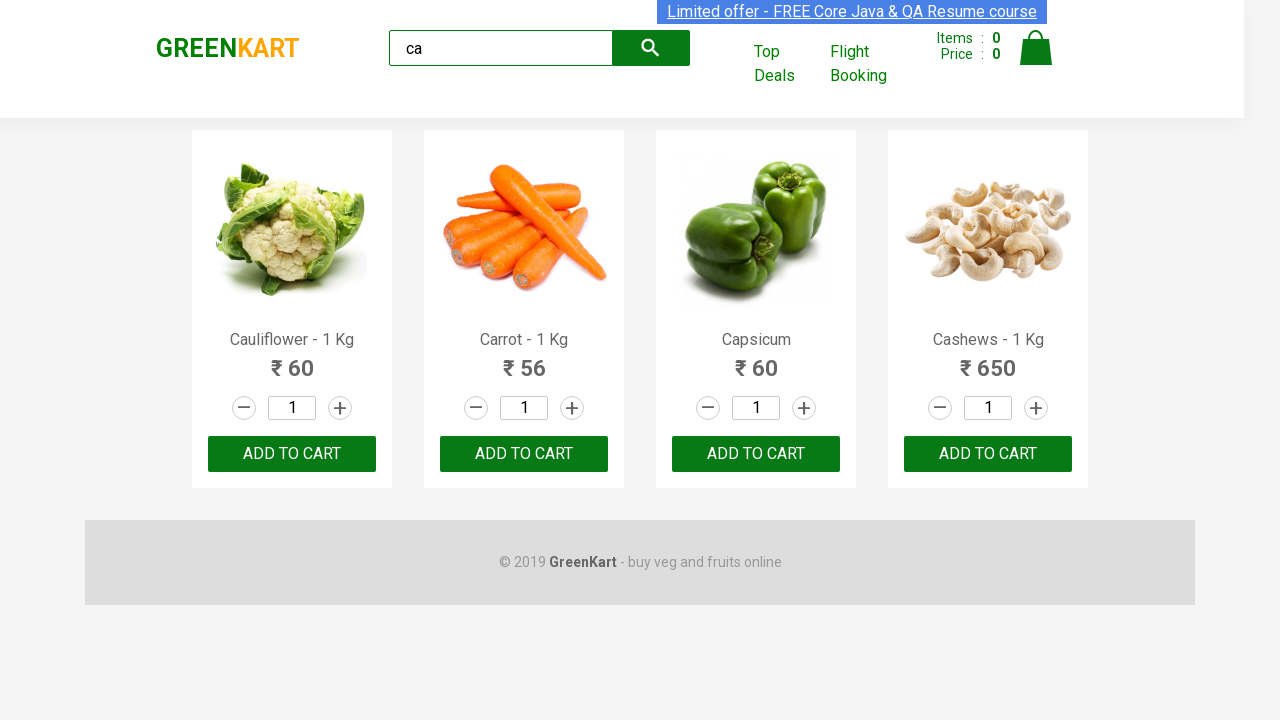

Located all product elements on the page
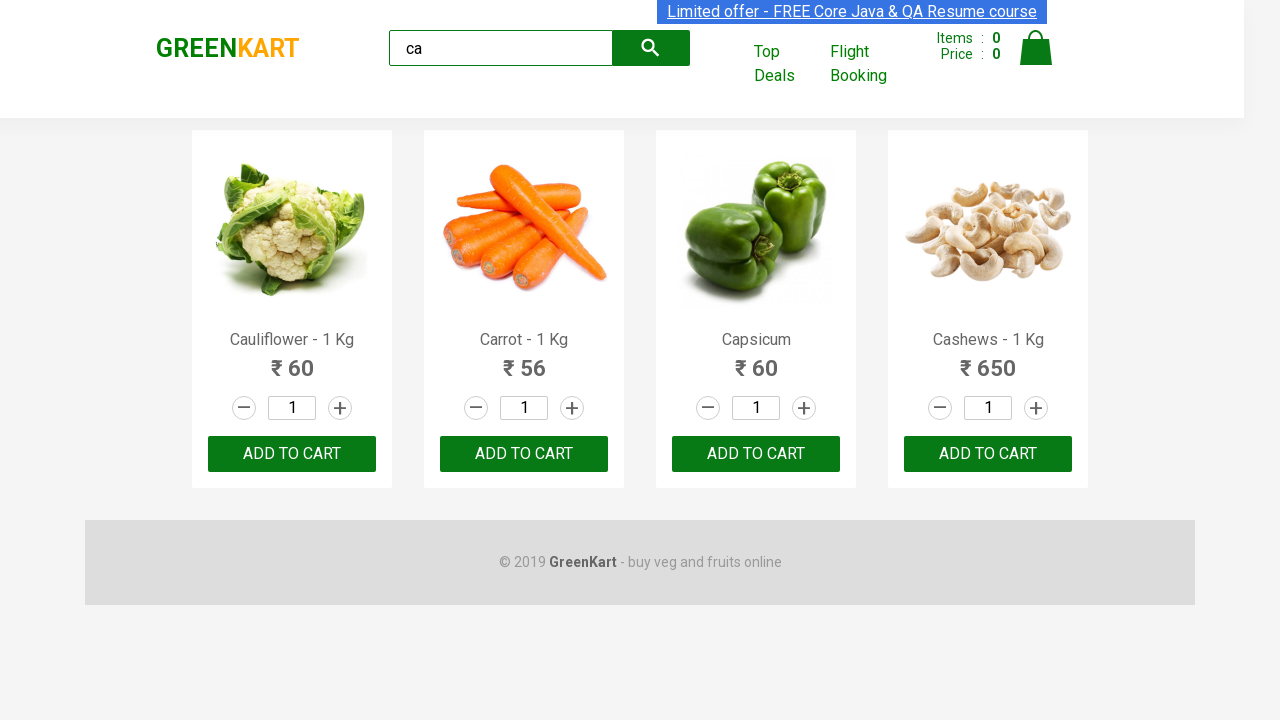

Retrieved product name: Cauliflower - 1 Kg
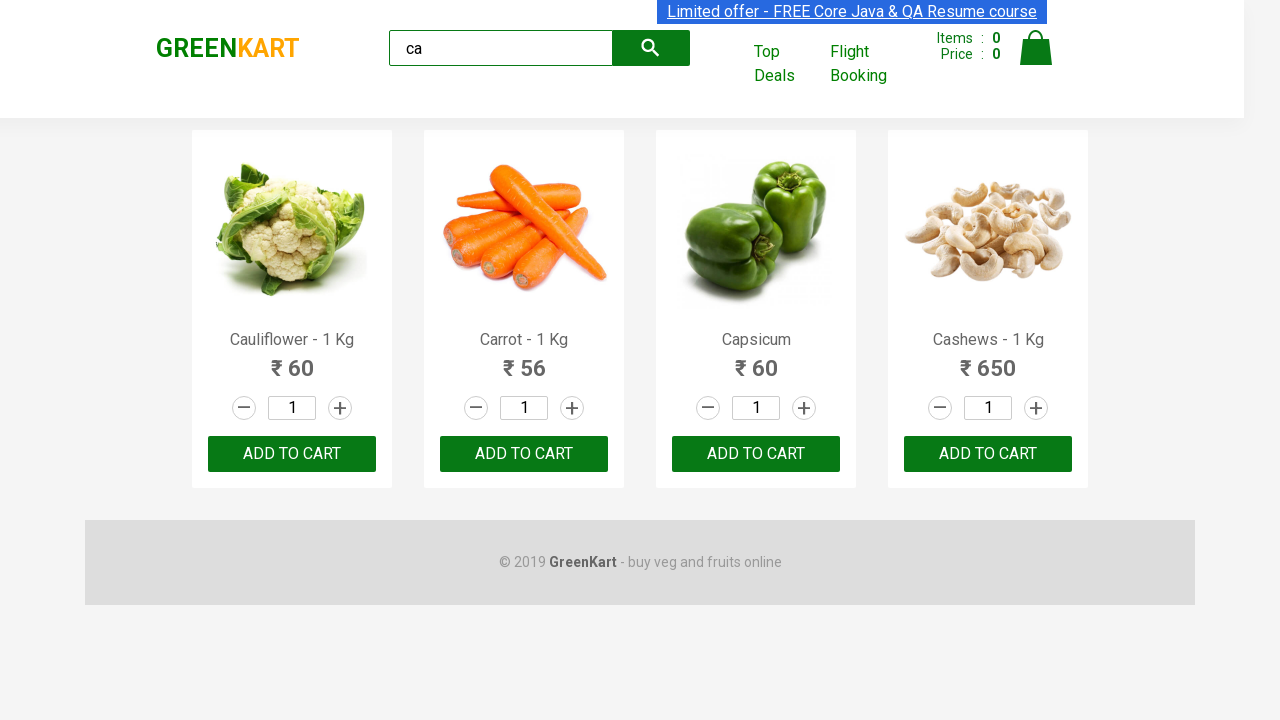

Retrieved product name: Carrot - 1 Kg
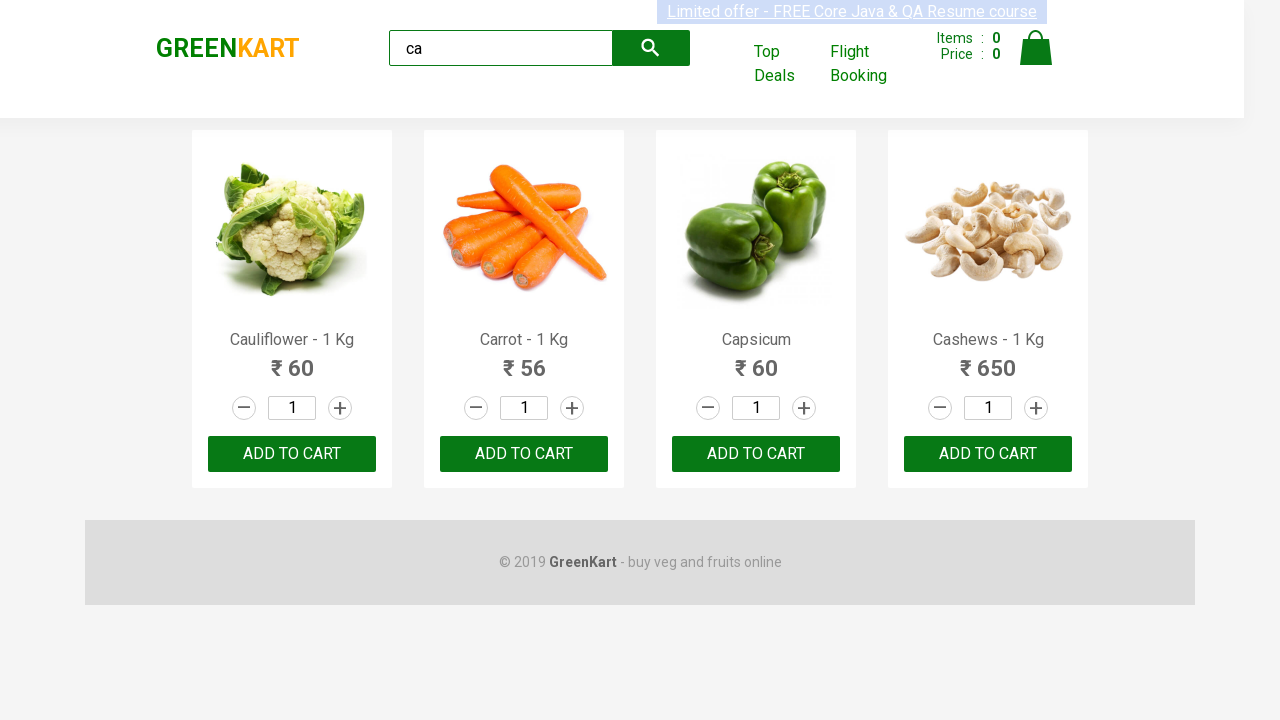

Retrieved product name: Capsicum
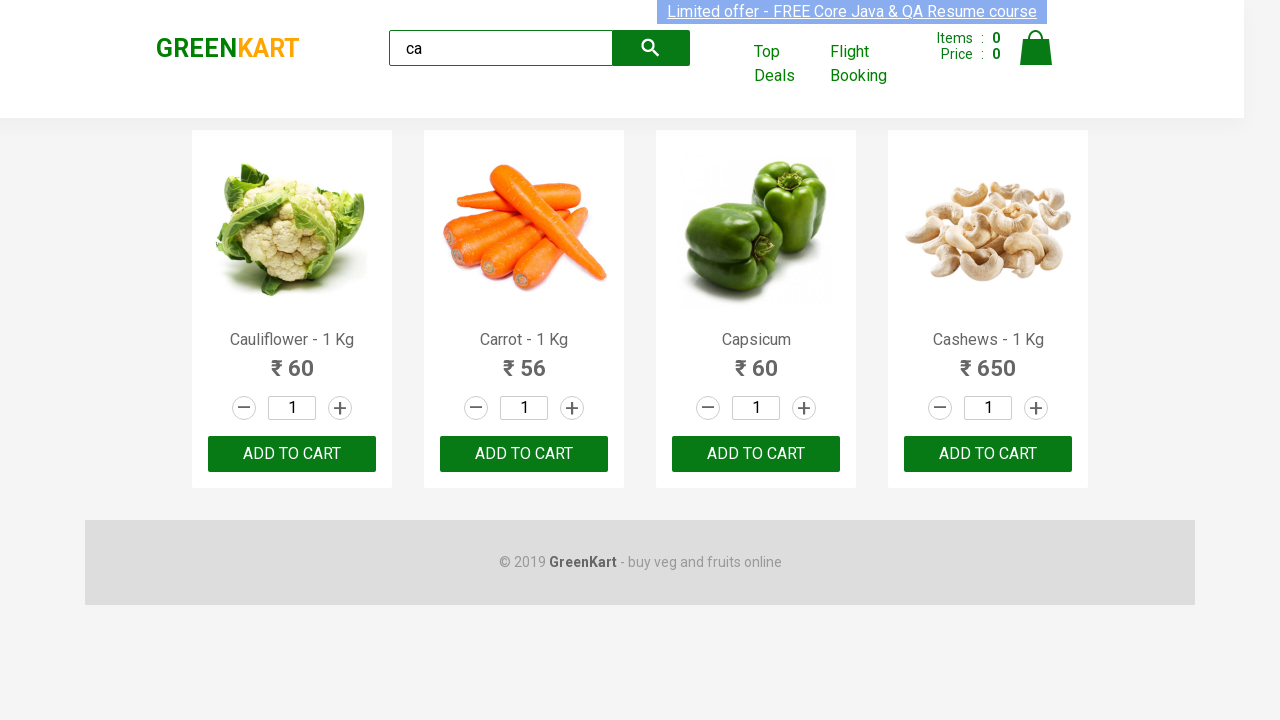

Retrieved product name: Cashews - 1 Kg
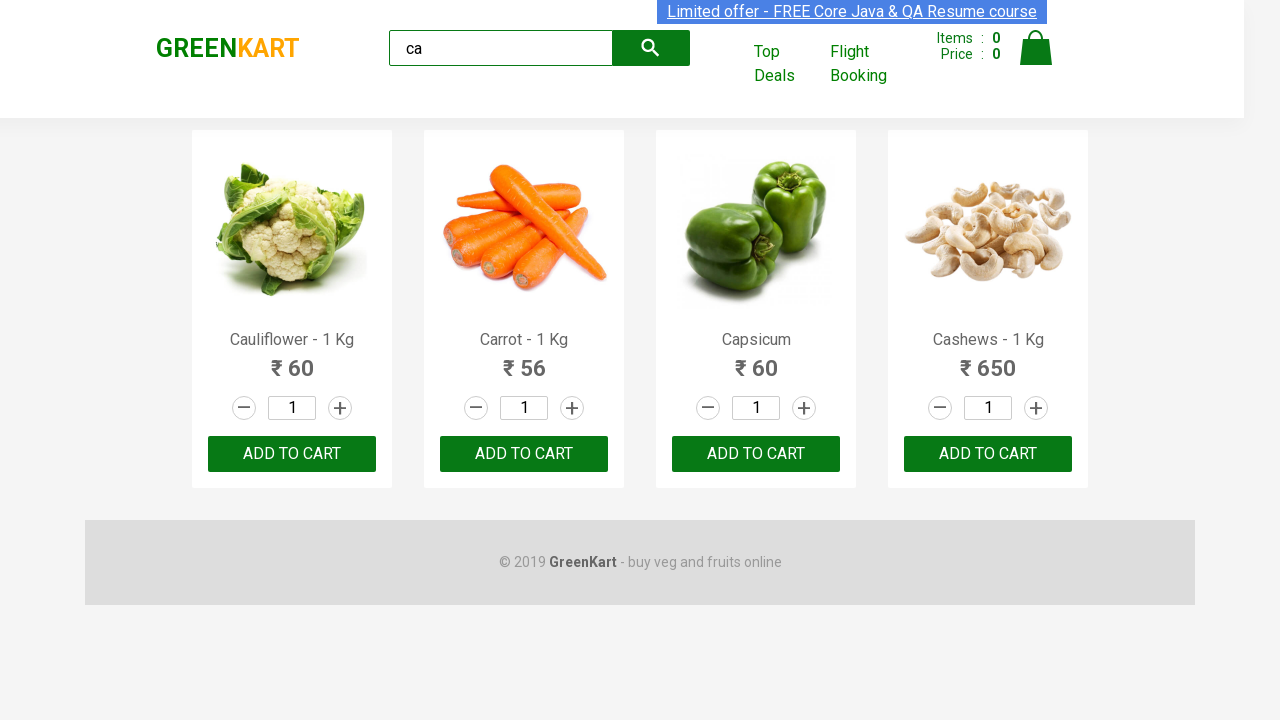

Clicked 'Add to Cart' button for Cashews product at (988, 454) on .products .product >> nth=3 >> button
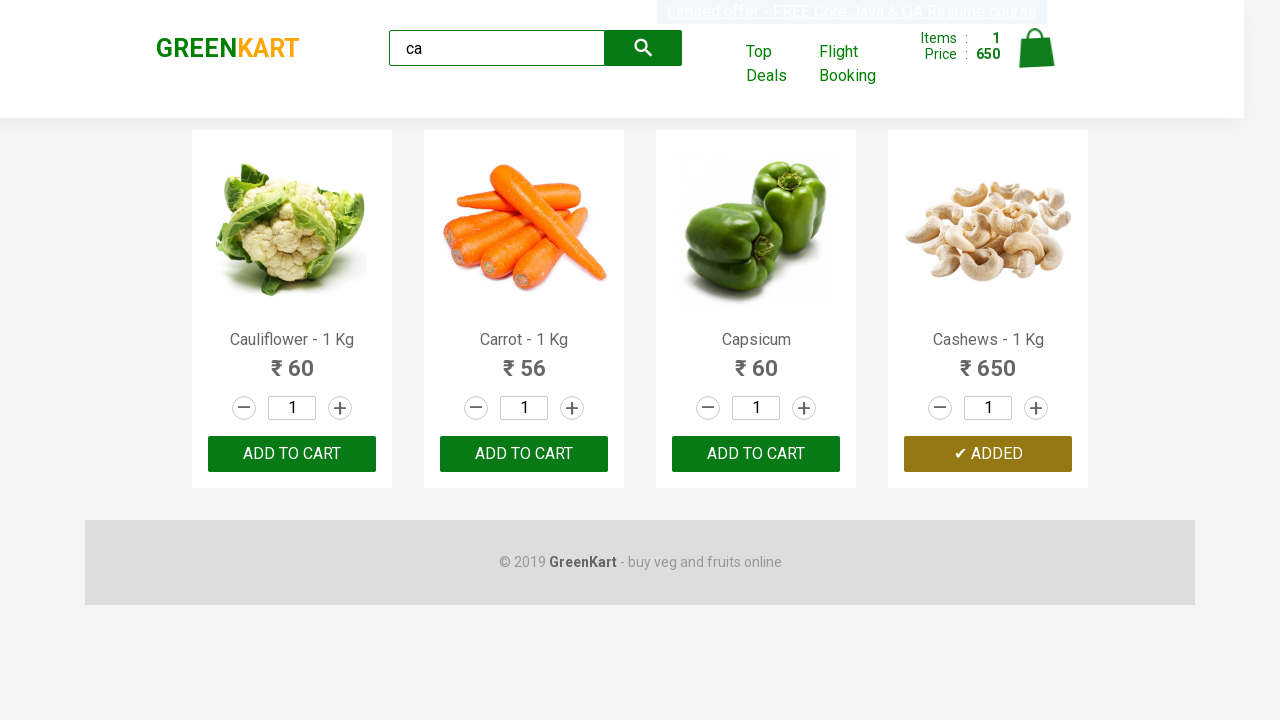

Clicked on cart icon to view shopping cart at (1036, 48) on .cart-icon > img
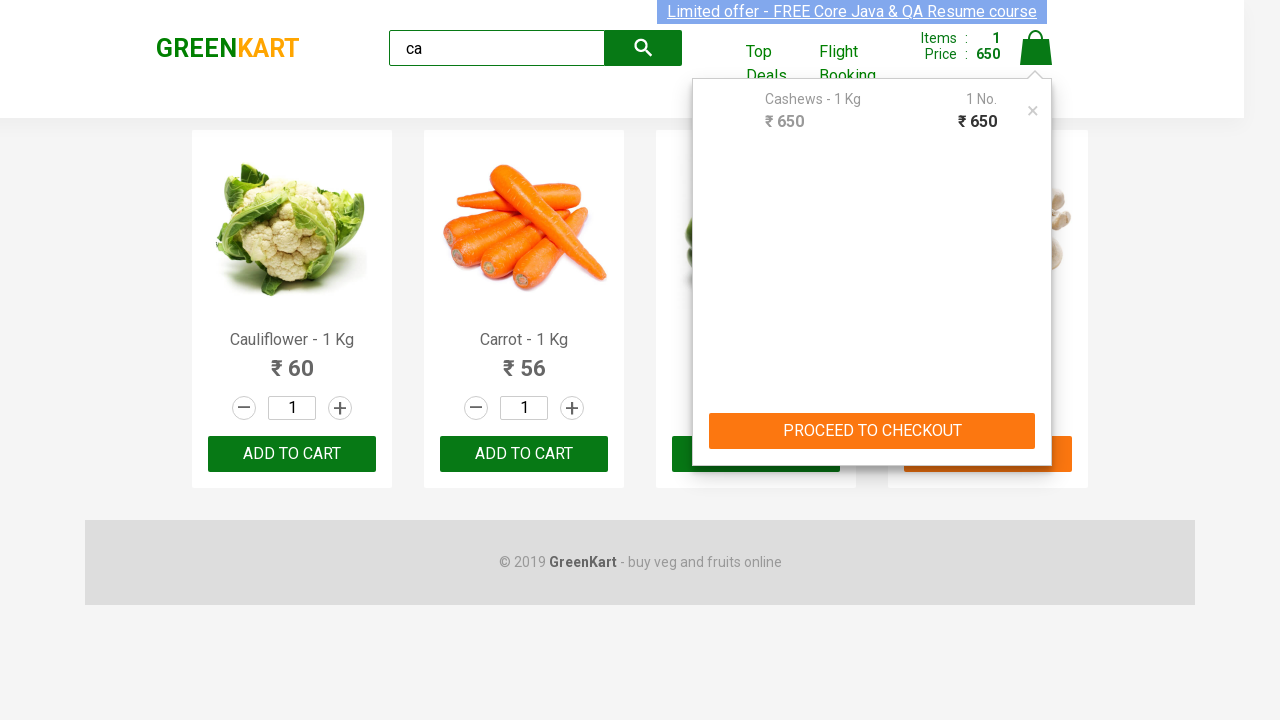

Clicked 'PROCEED TO CHECKOUT' button at (872, 431) on internal:text="PROCEED TO CHECKOUT"i
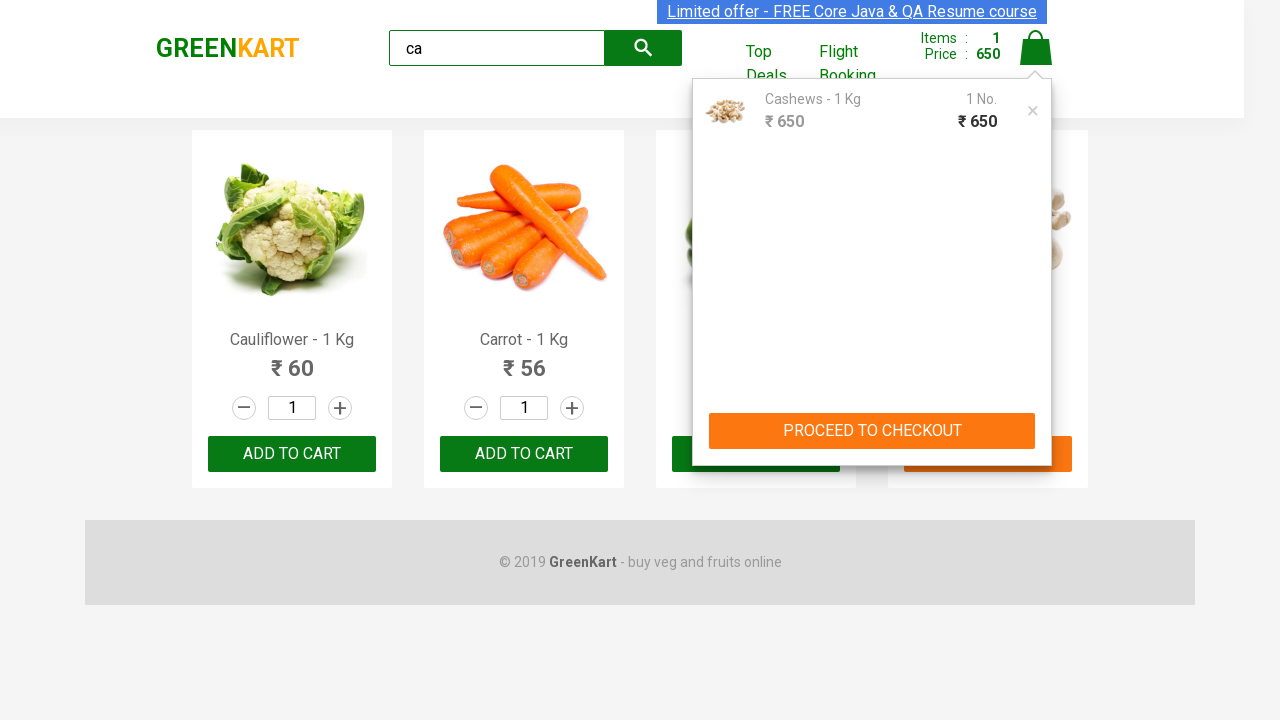

Clicked 'Place Order' button to initiate checkout at (1036, 420) on internal:text="Place Order"i
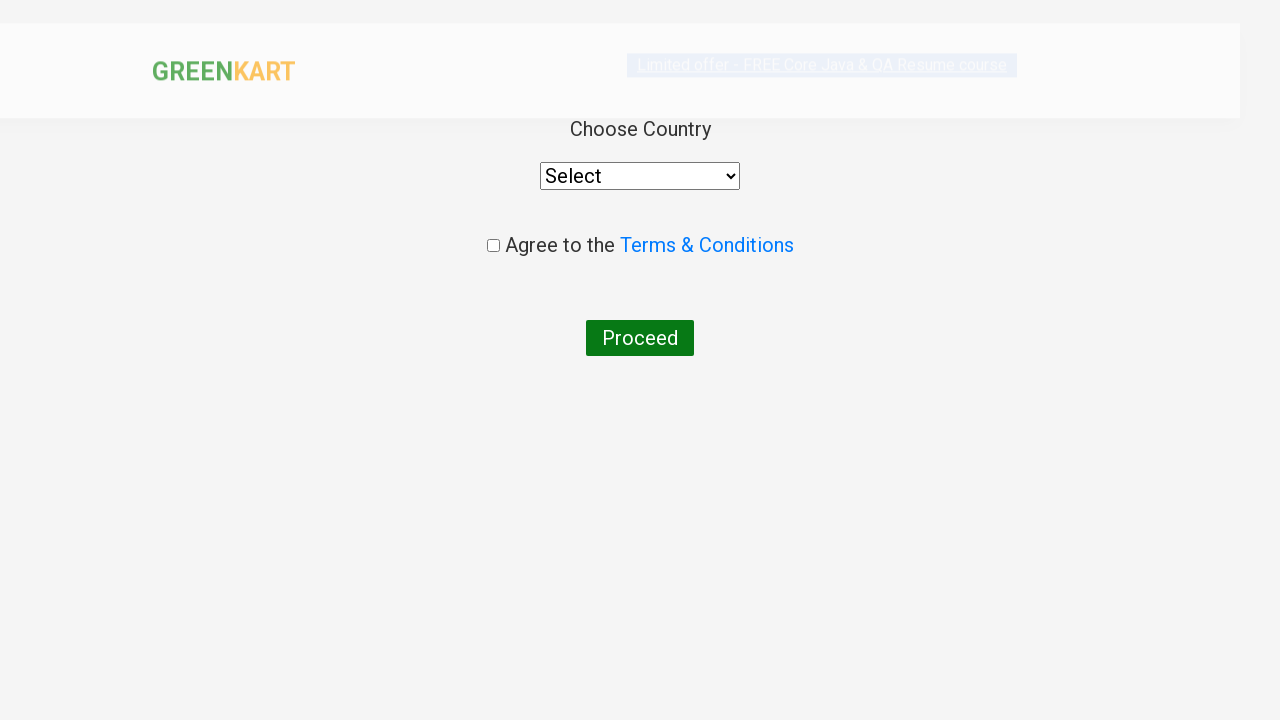

Selected 'Australia' from country dropdown on select
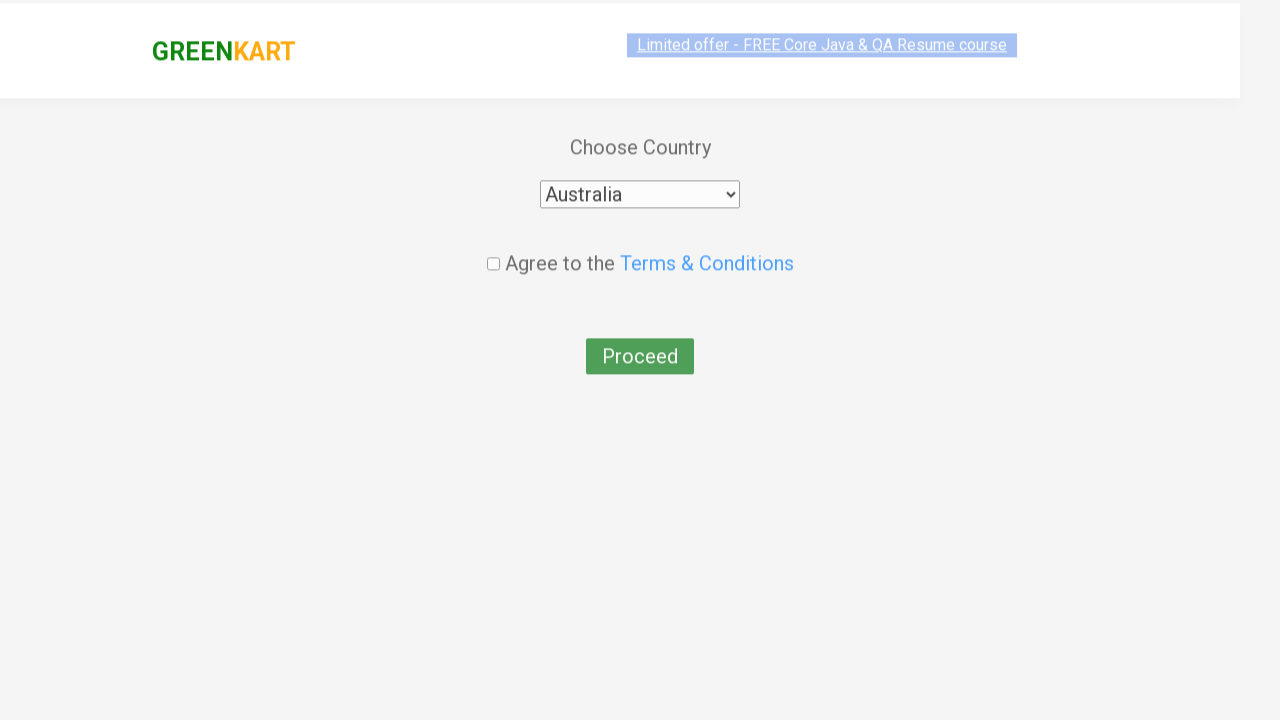

Checked the terms and conditions agreement checkbox at (493, 246) on .chkAgree
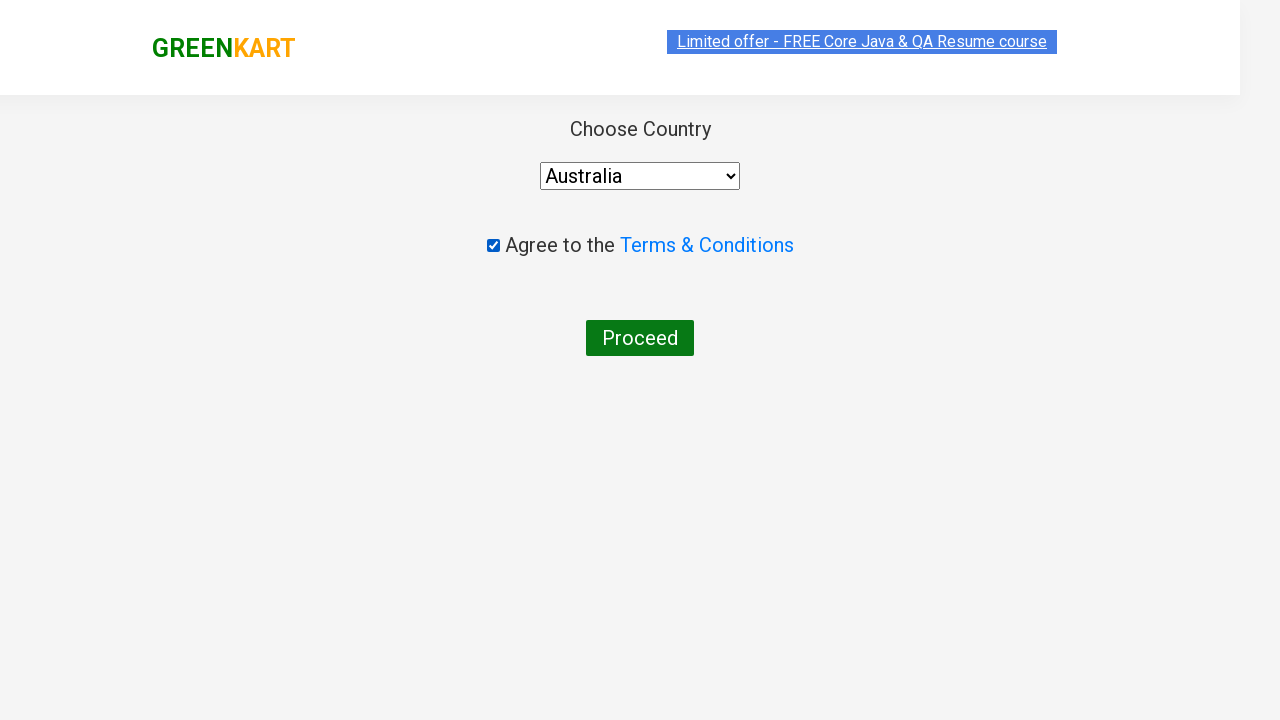

Clicked 'Proceed' button to complete the order at (640, 338) on internal:text="Proceed"i
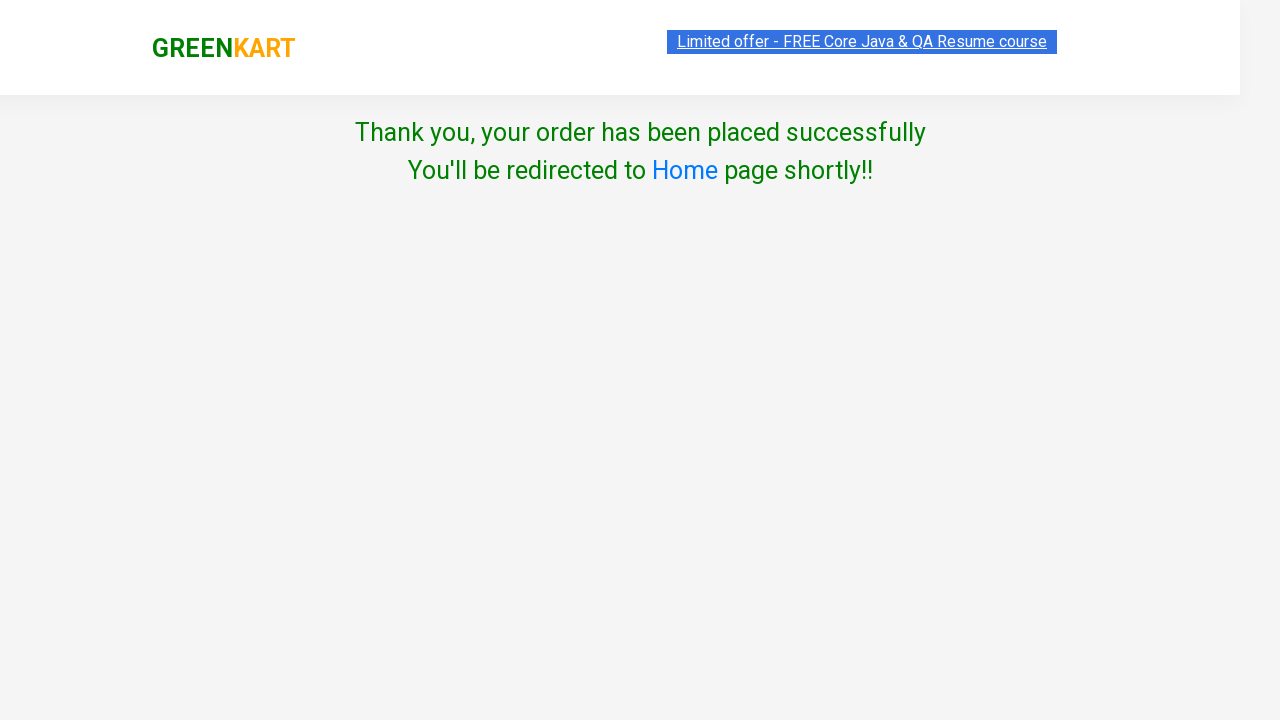

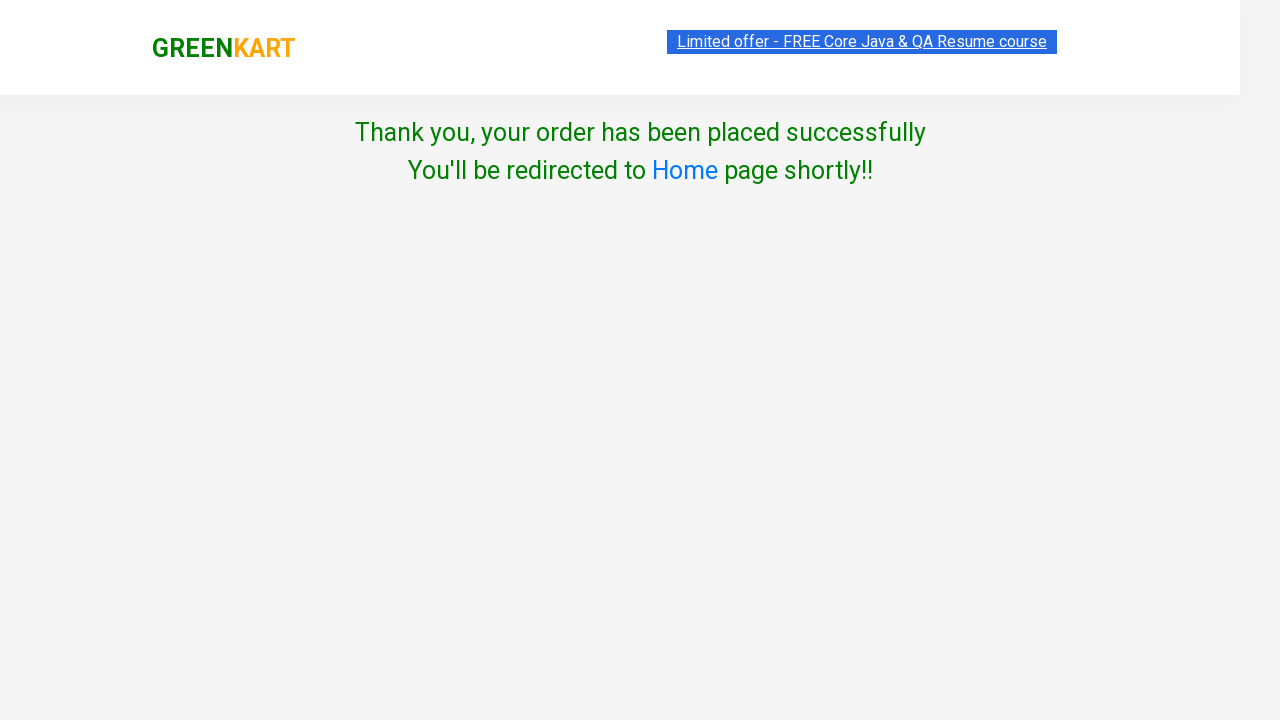